Navigates to team page and verifies the three author names are displayed correctly

Starting URL: http://www.99-bottles-of-beer.net/

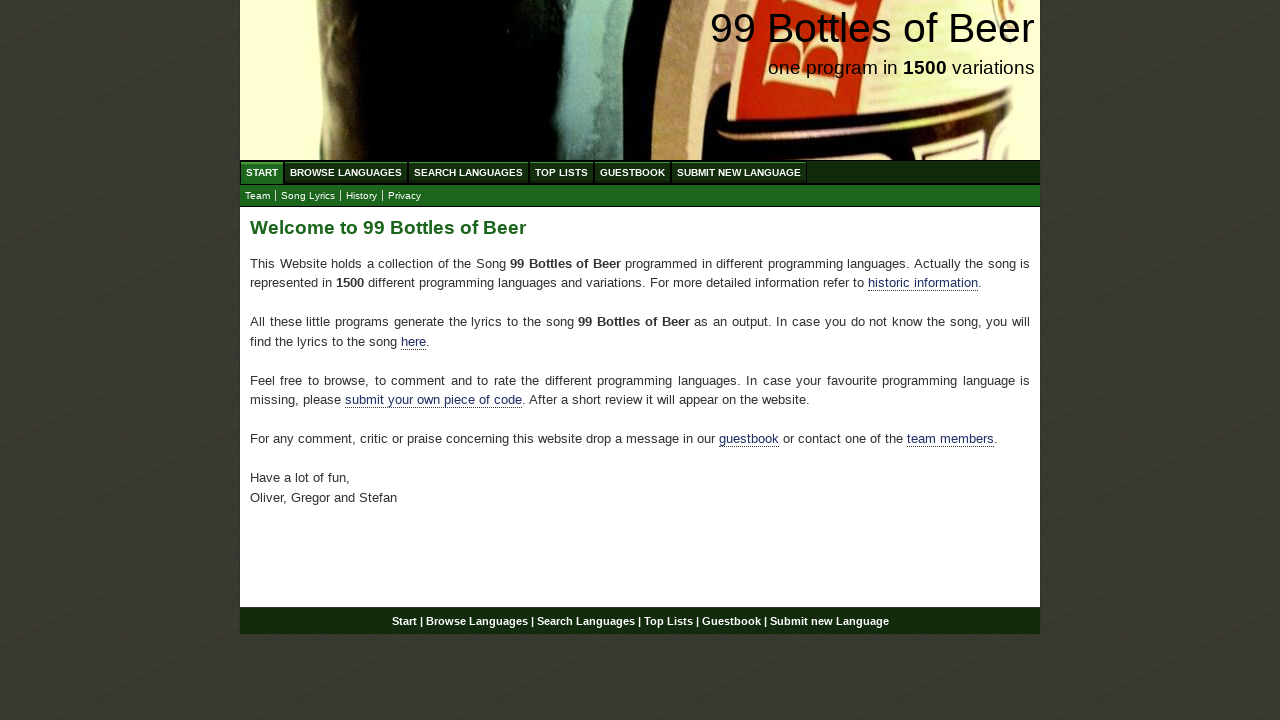

Clicked on team link at (258, 196) on a[href='team.html']
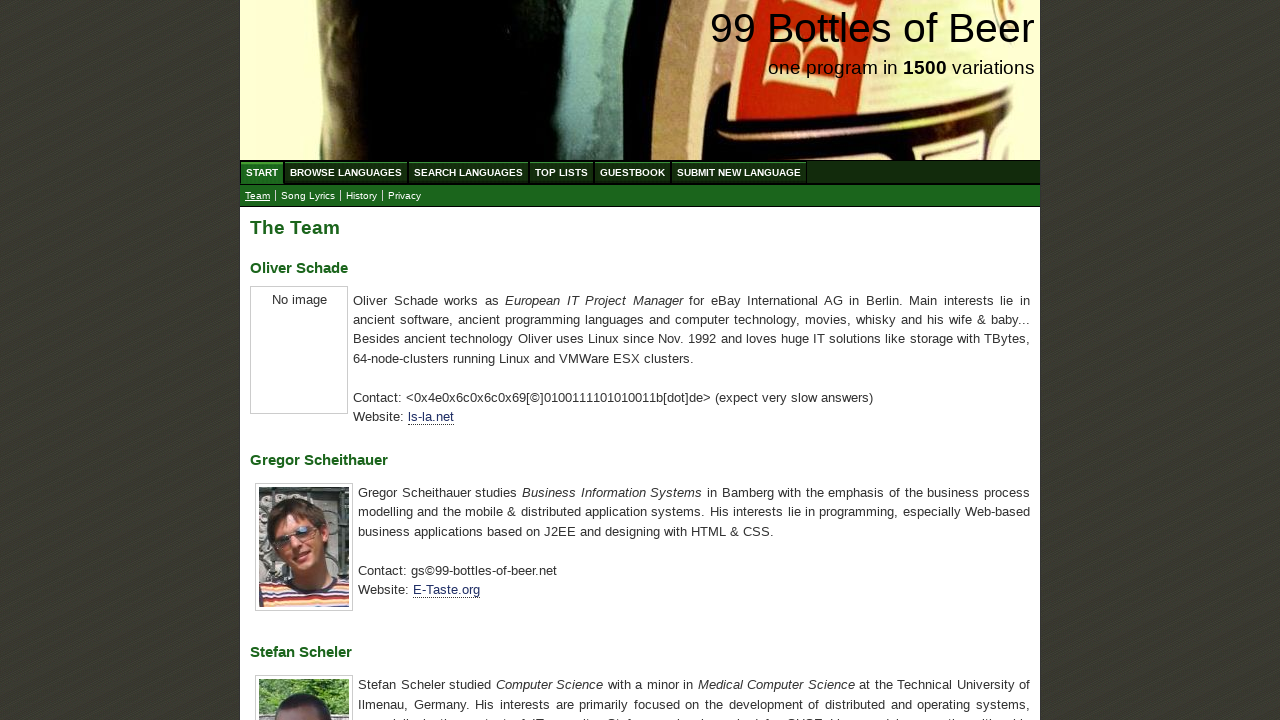

Team page loaded and h3 elements are present
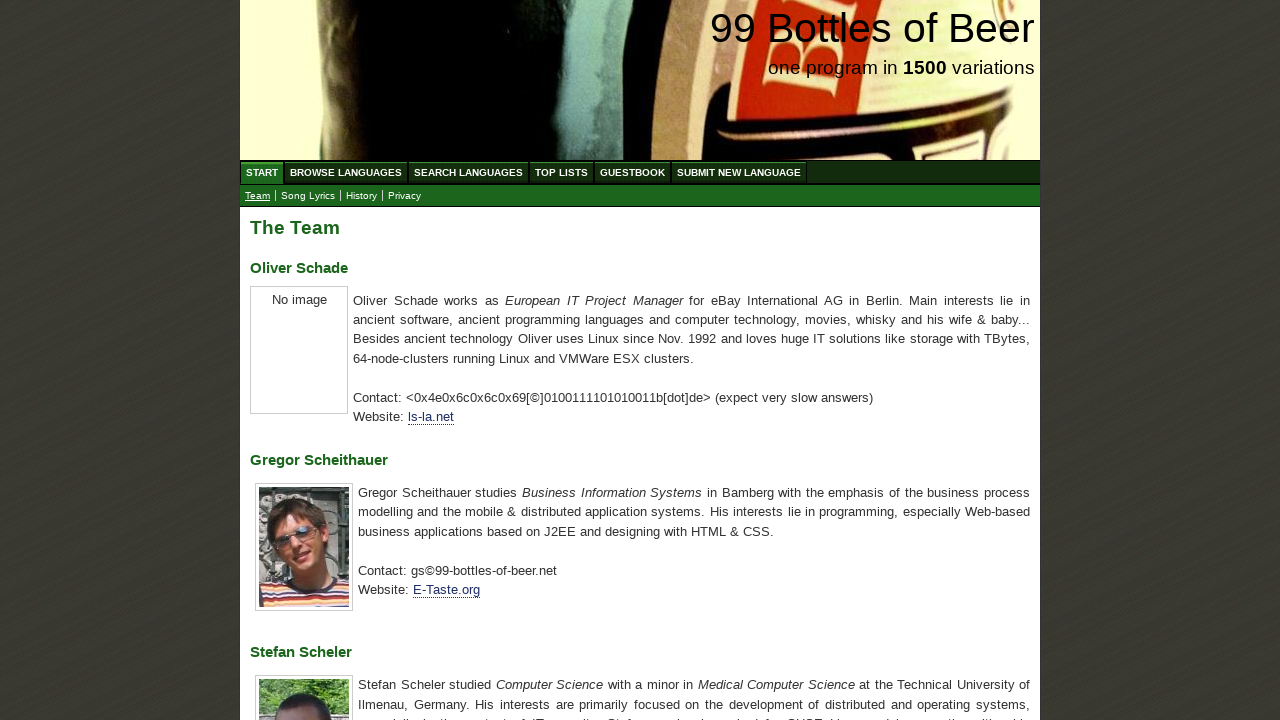

Retrieved all h3 elements containing author names
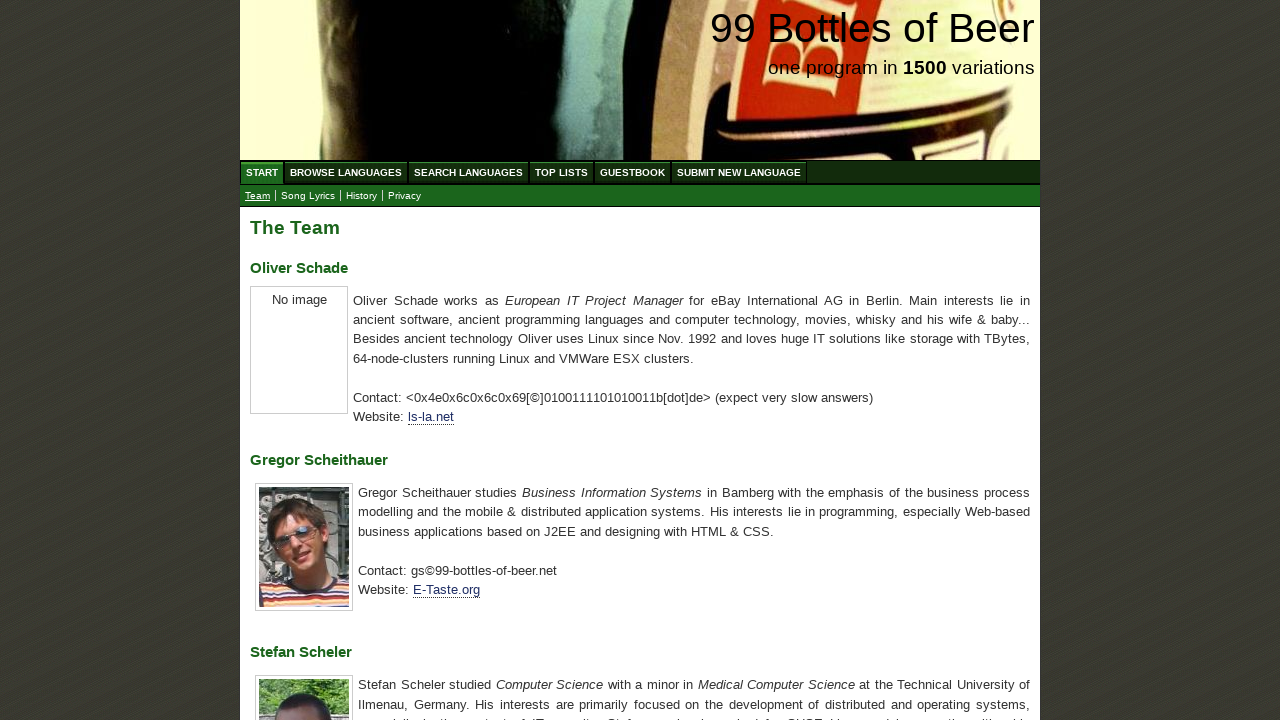

Extracted author names: ['Oliver Schade', 'Gregor Scheithauer', 'Stefan Scheler']
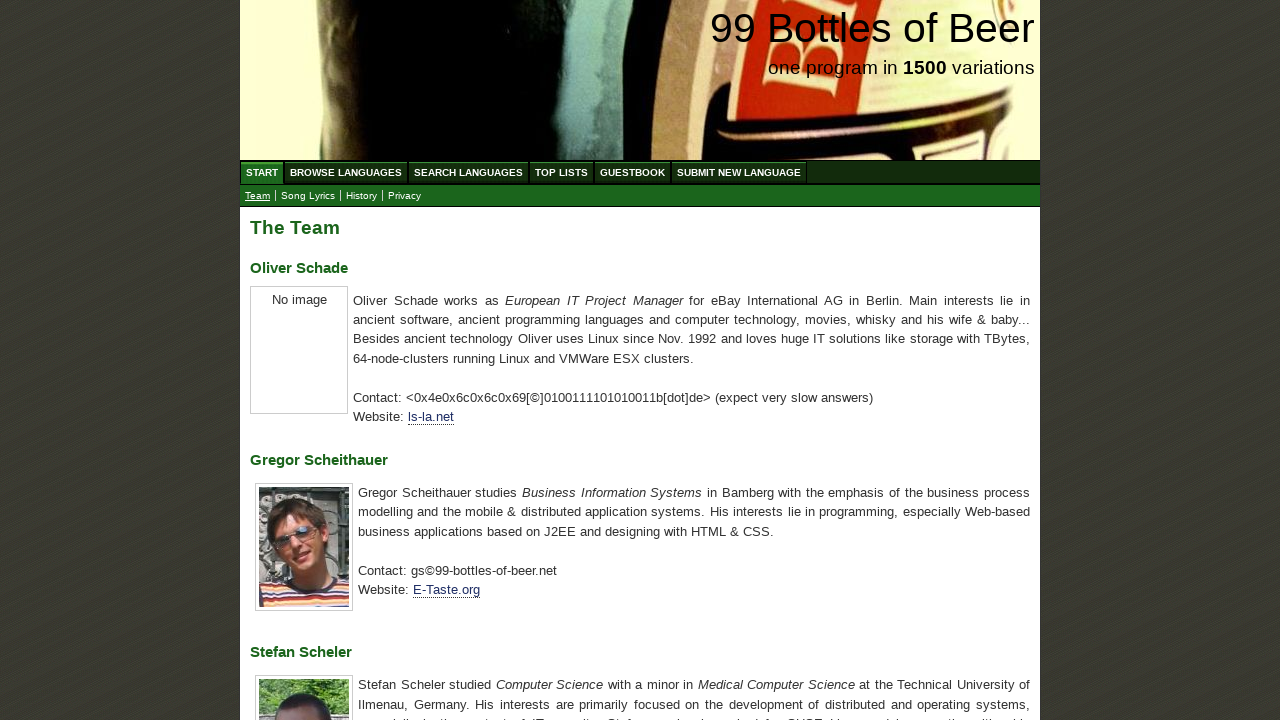

Verified all three author names are displayed correctly
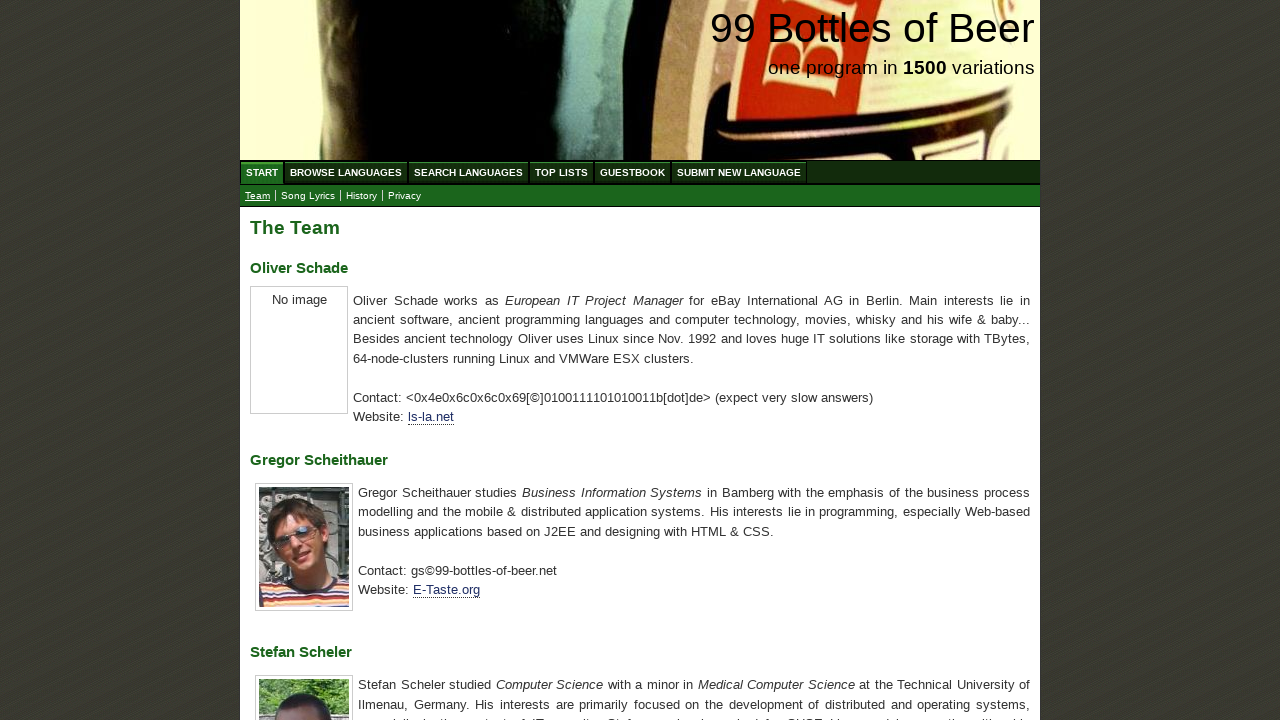

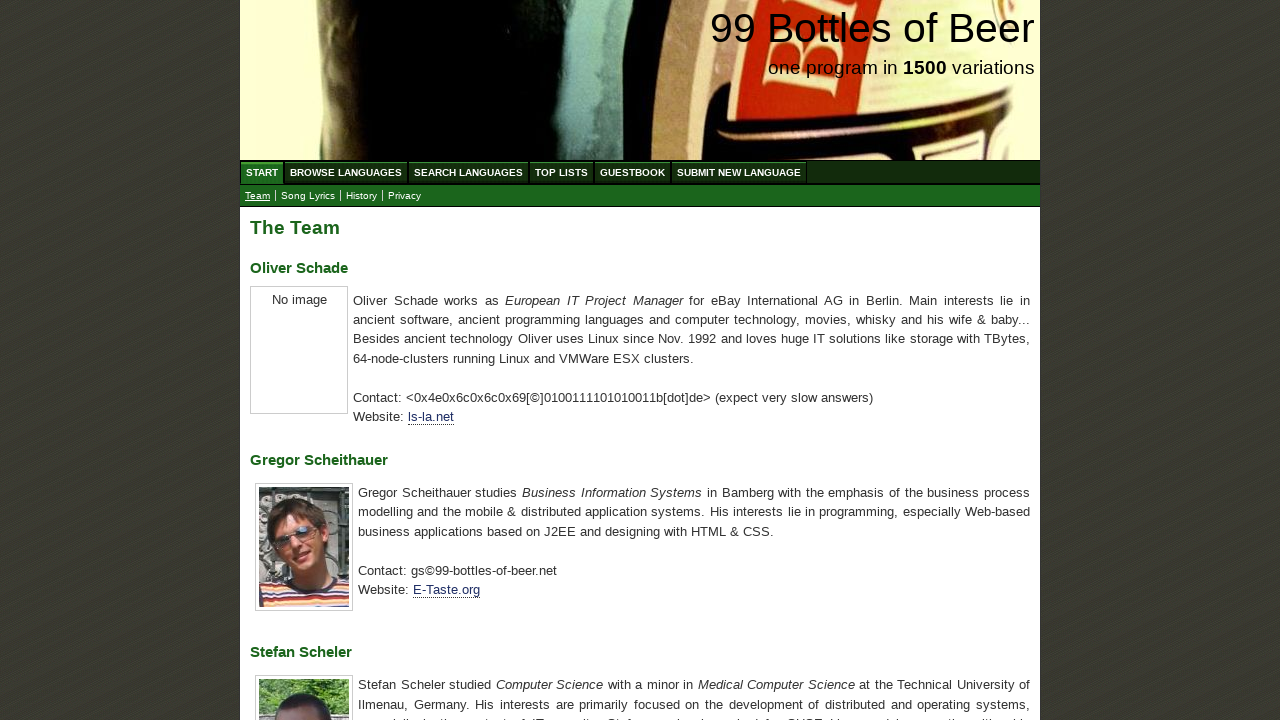